Tests a text box form by filling in name, email, and address fields, then submitting and verifying the output

Starting URL: https://demoqa.com/text-box

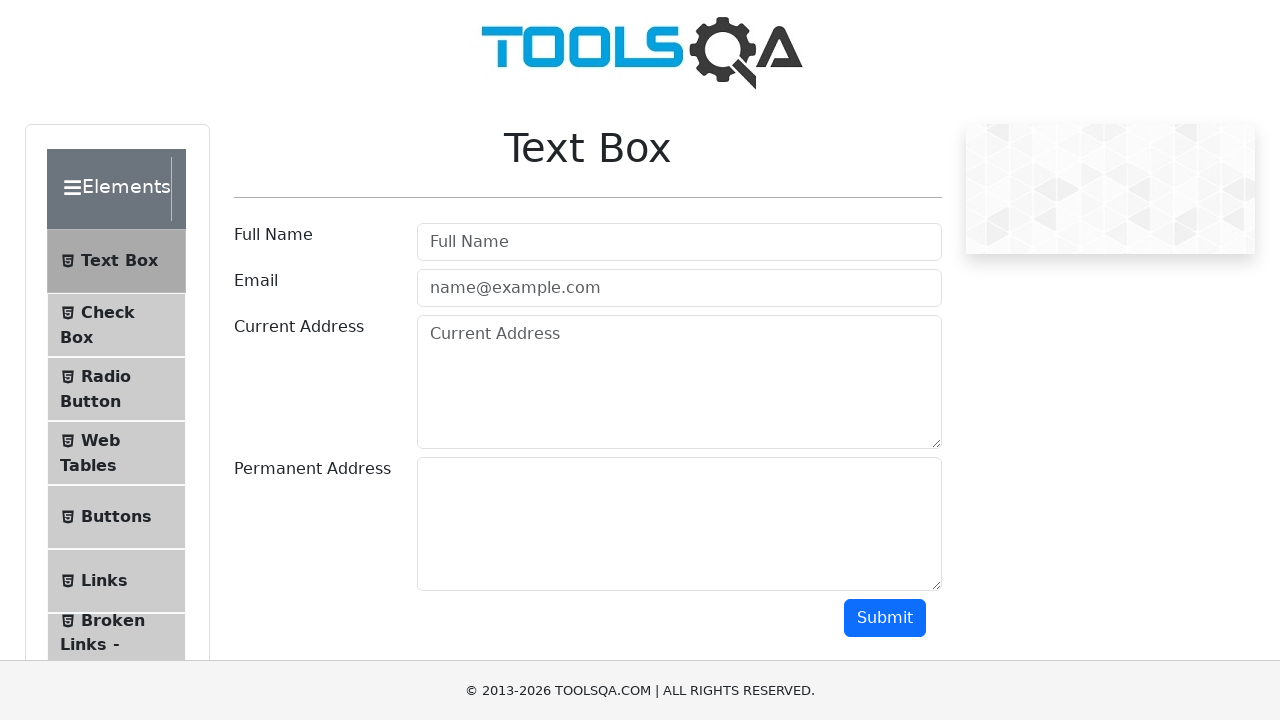

Clicked on the username field at (679, 242) on #userName
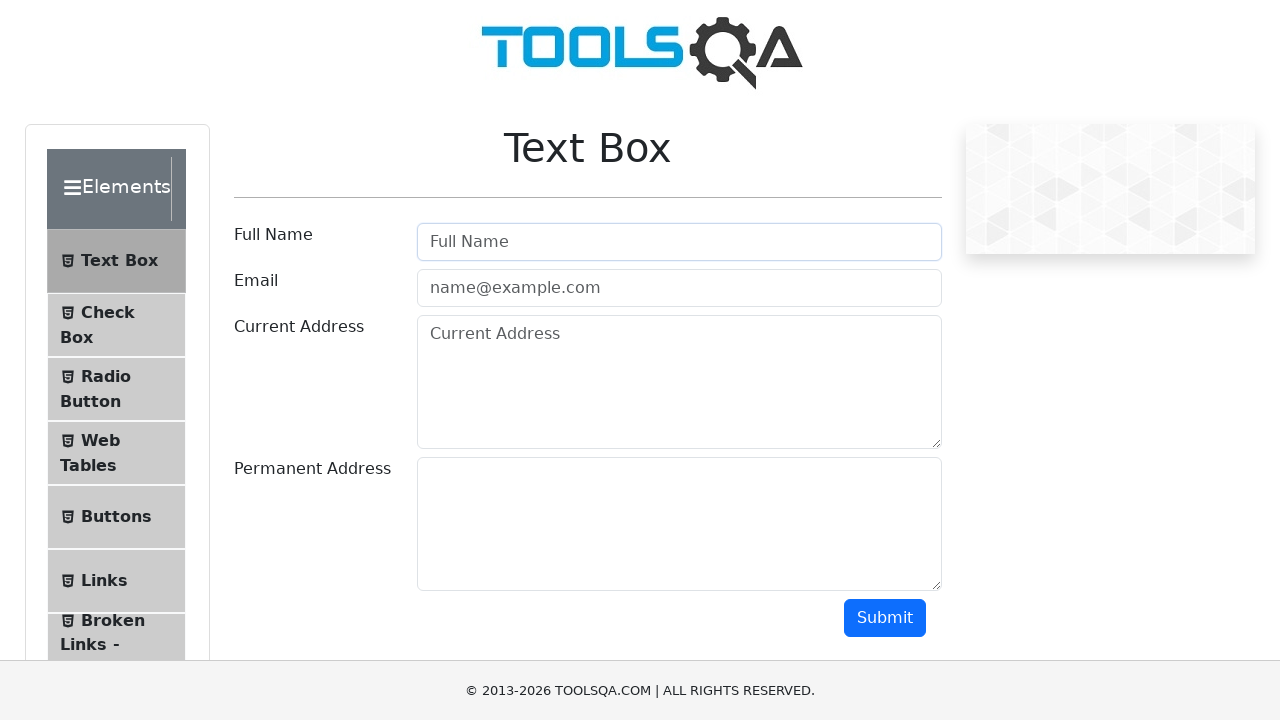

Filled username field with 'Test Madi' on #userName
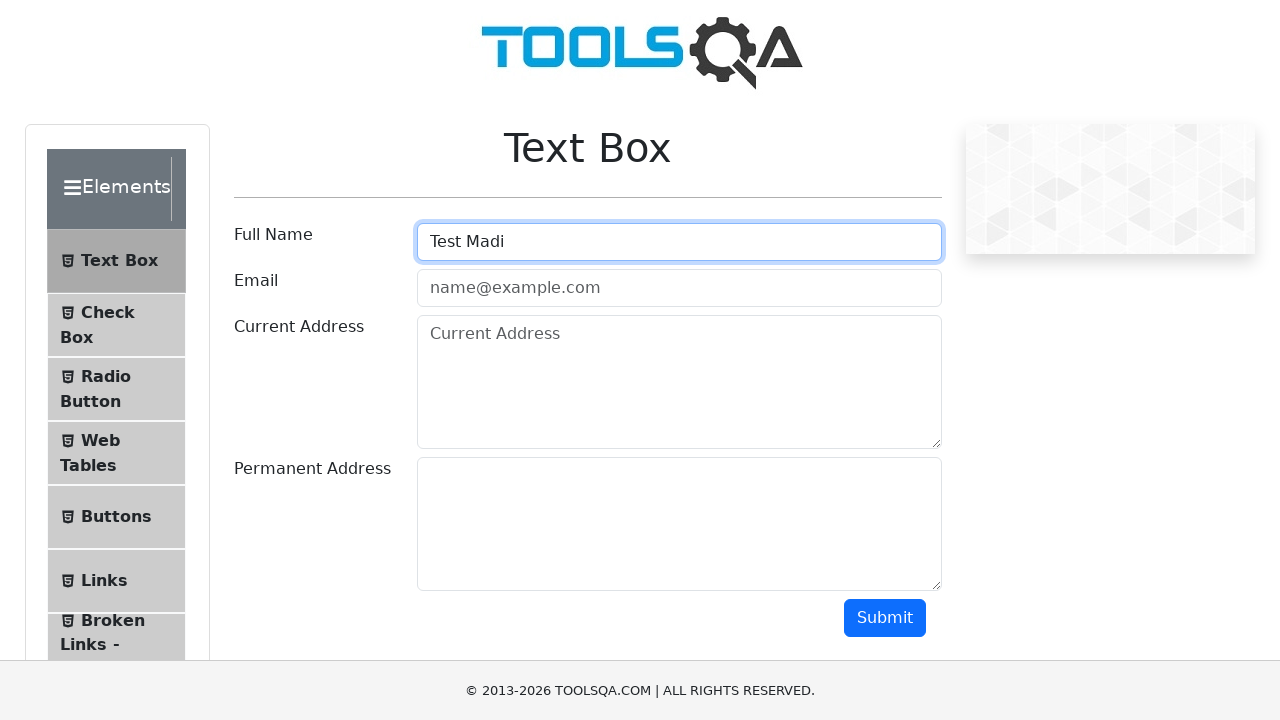

Filled email field with 'madi@mail.ru' on #userEmail
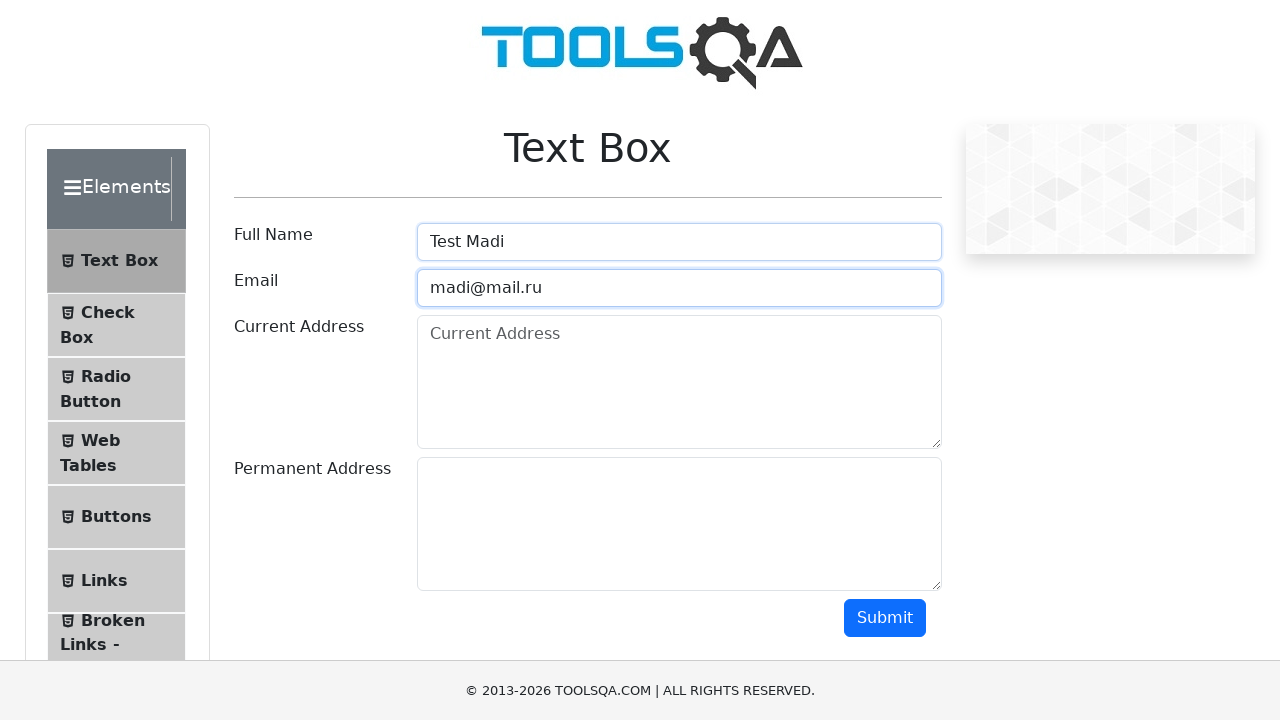

Filled permanent address field with 'Test Madi' on #permanentAddress
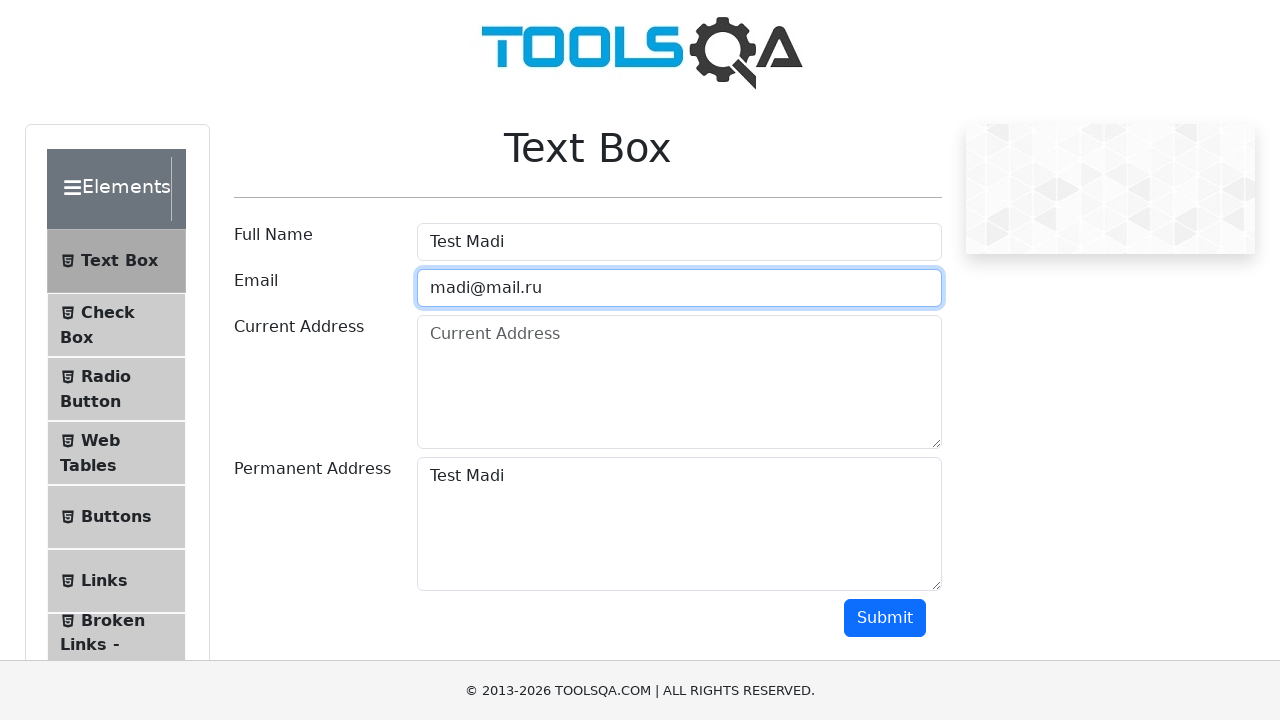

Clicked submit button to submit the form at (885, 618) on #submit
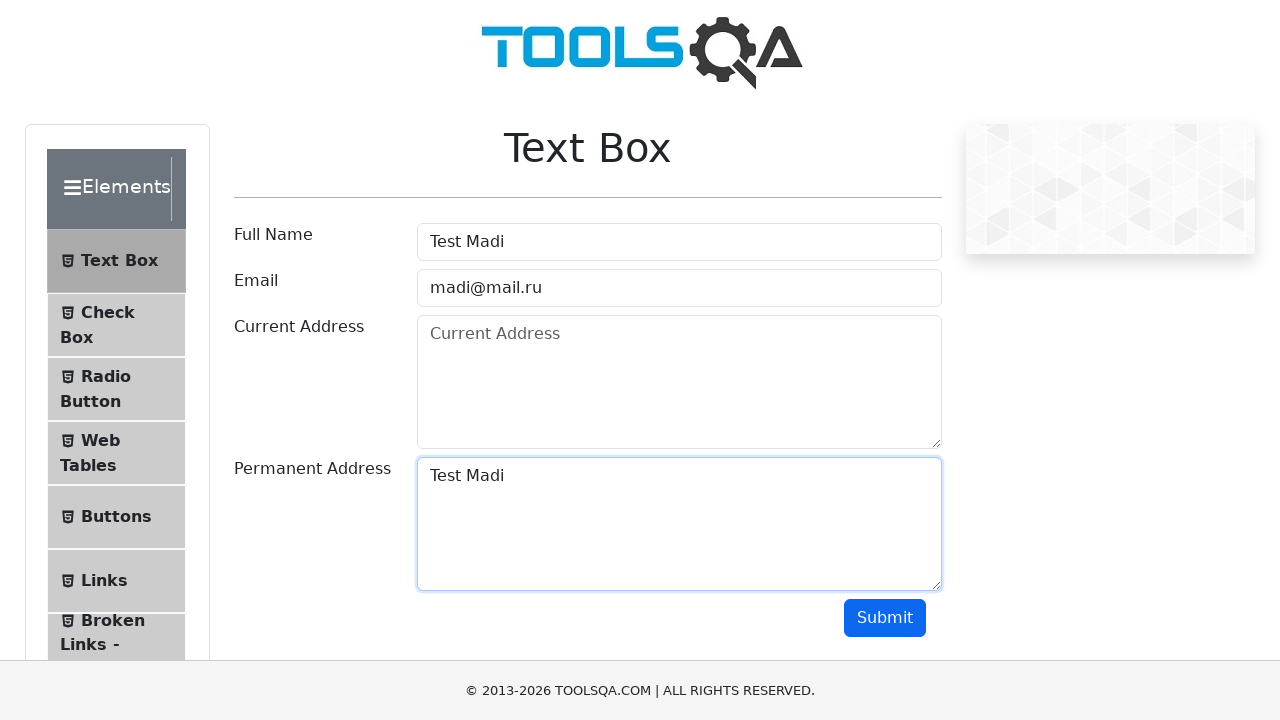

Output section loaded after form submission
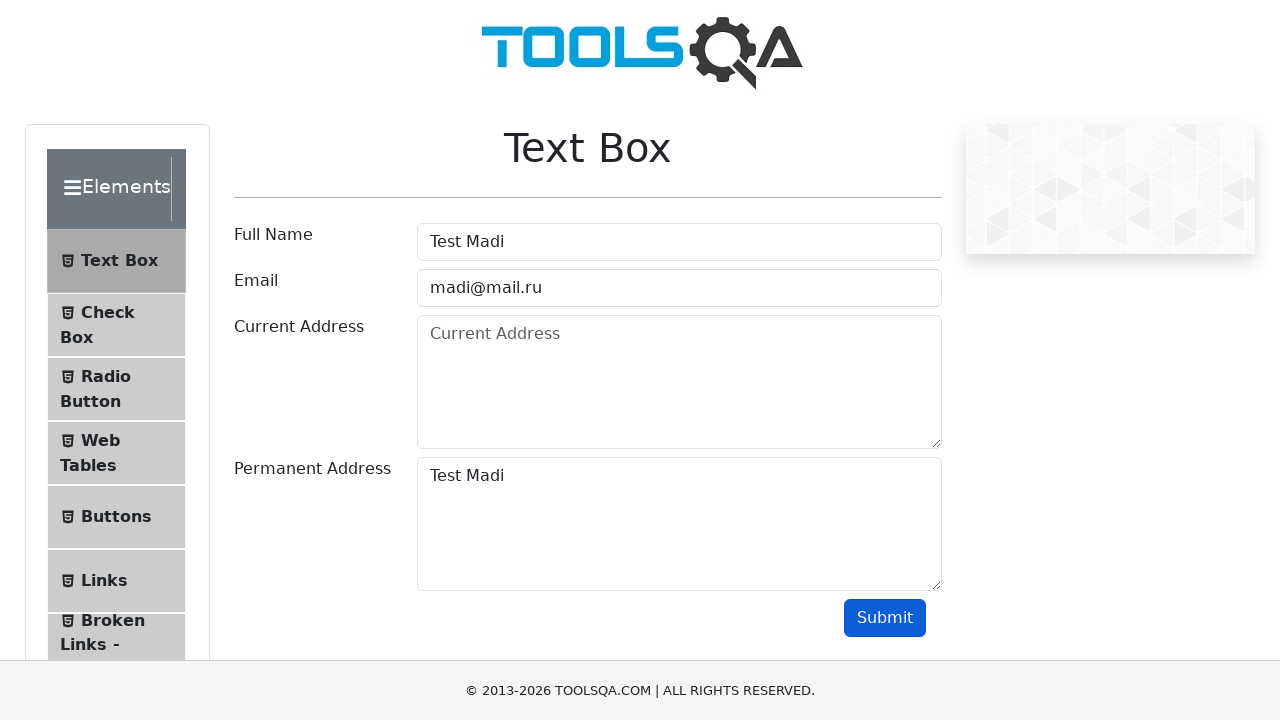

Verified 'Test Madi' appears in output
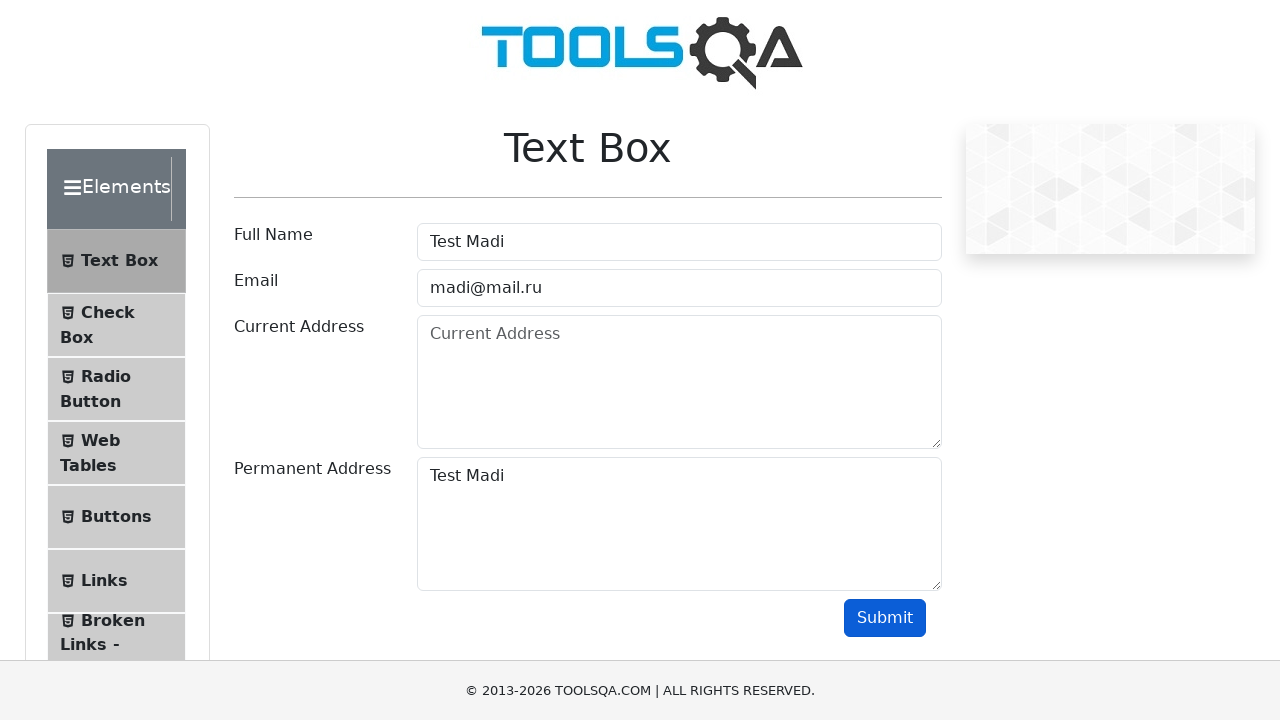

Verified 'madi@mail.ru' appears in output
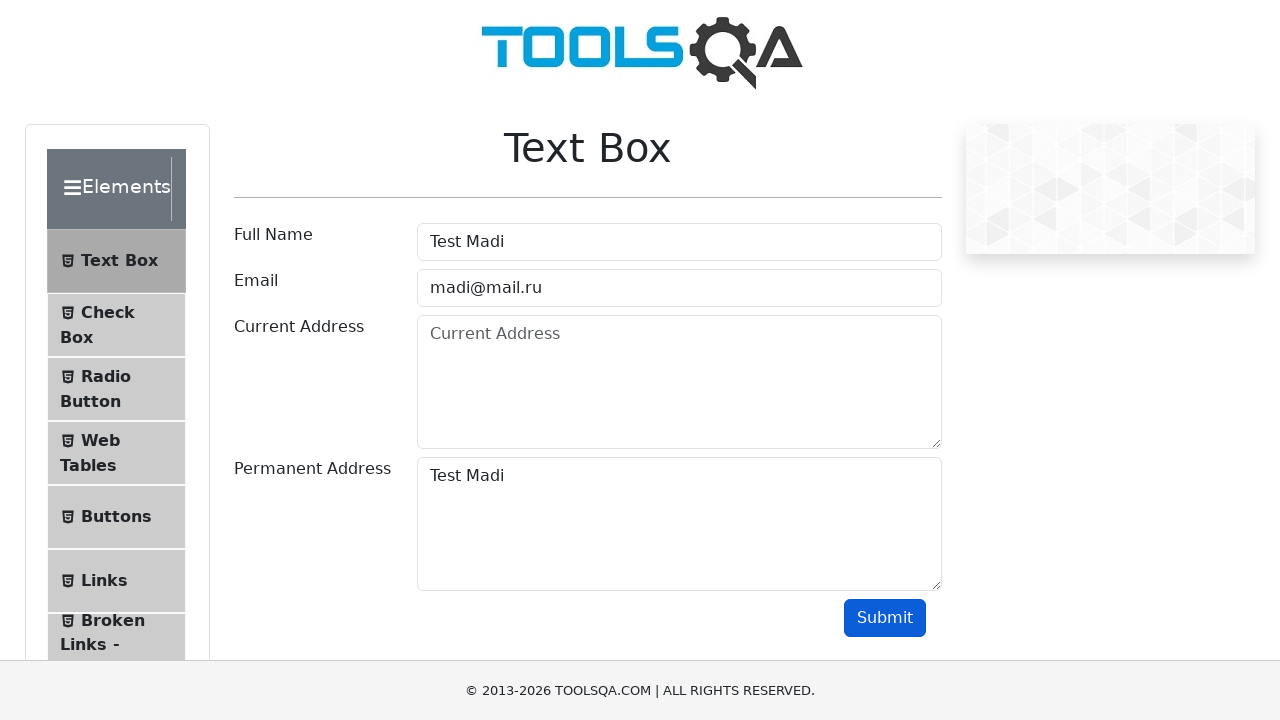

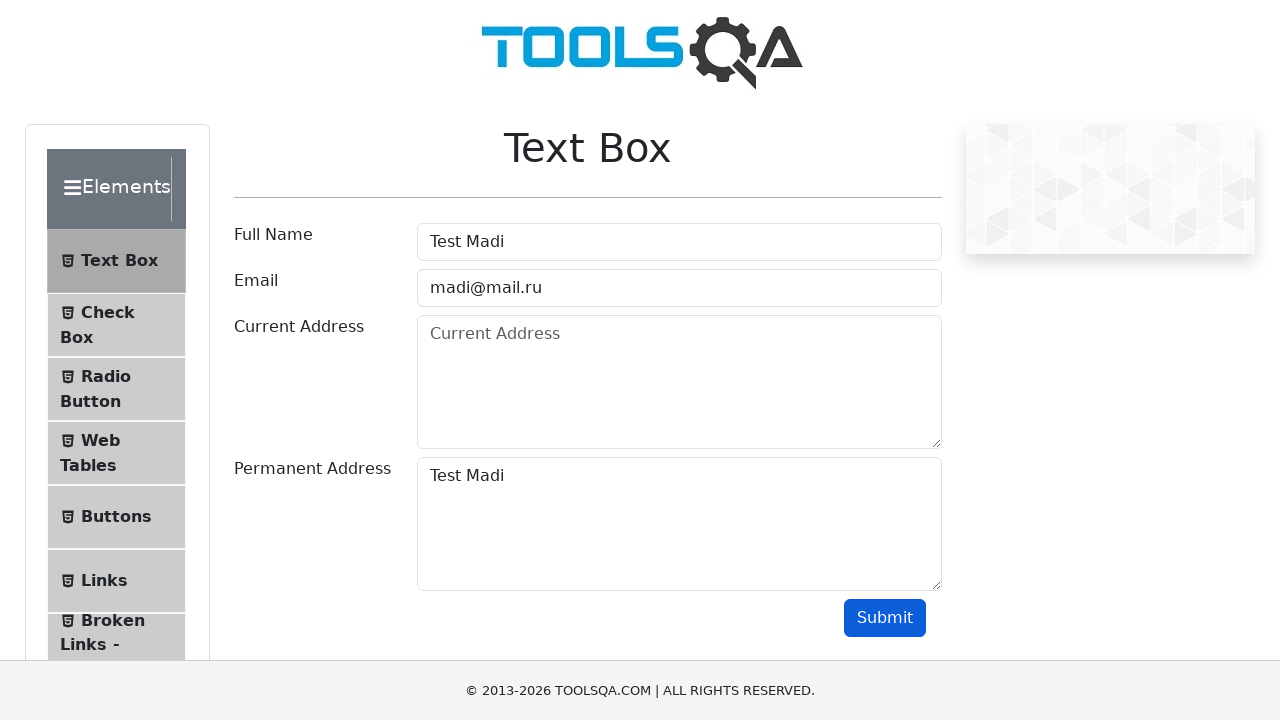